Tests an e-commerce cart workflow by adding multiple items to cart, proceeding to checkout, and applying a promo code

Starting URL: https://rahulshettyacademy.com/seleniumPractise/

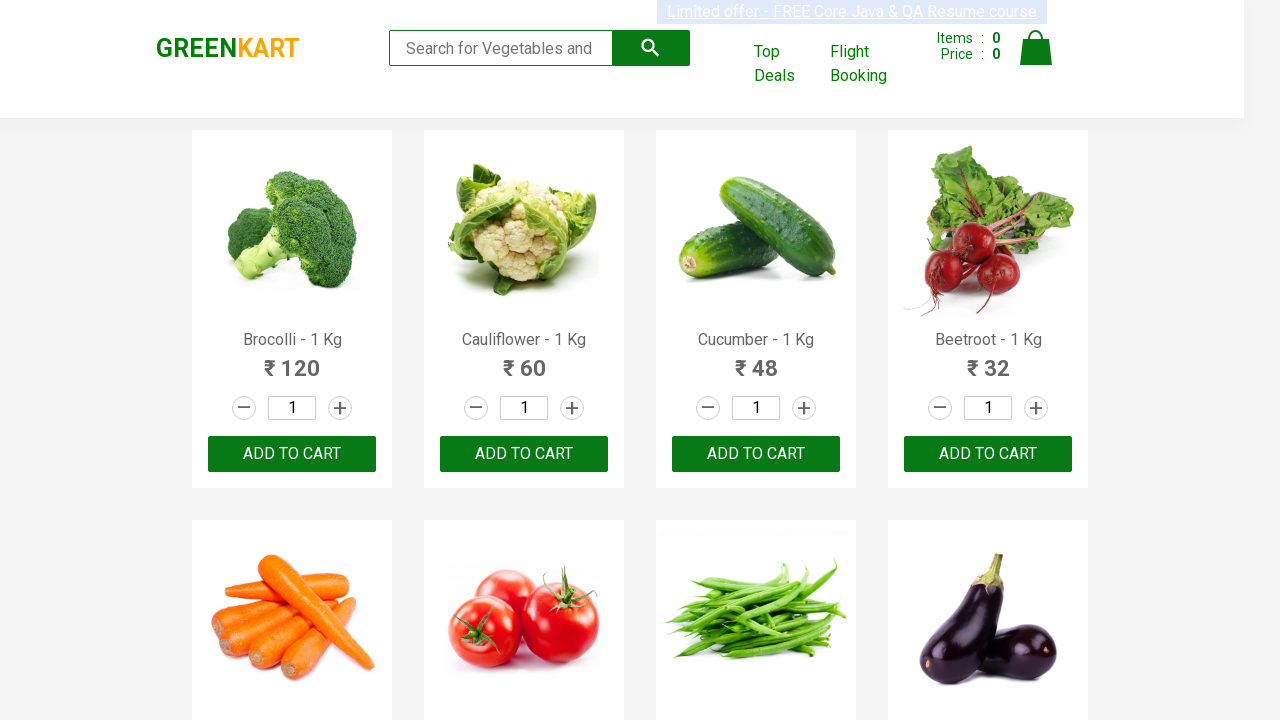

Retrieved all product name elements from the page
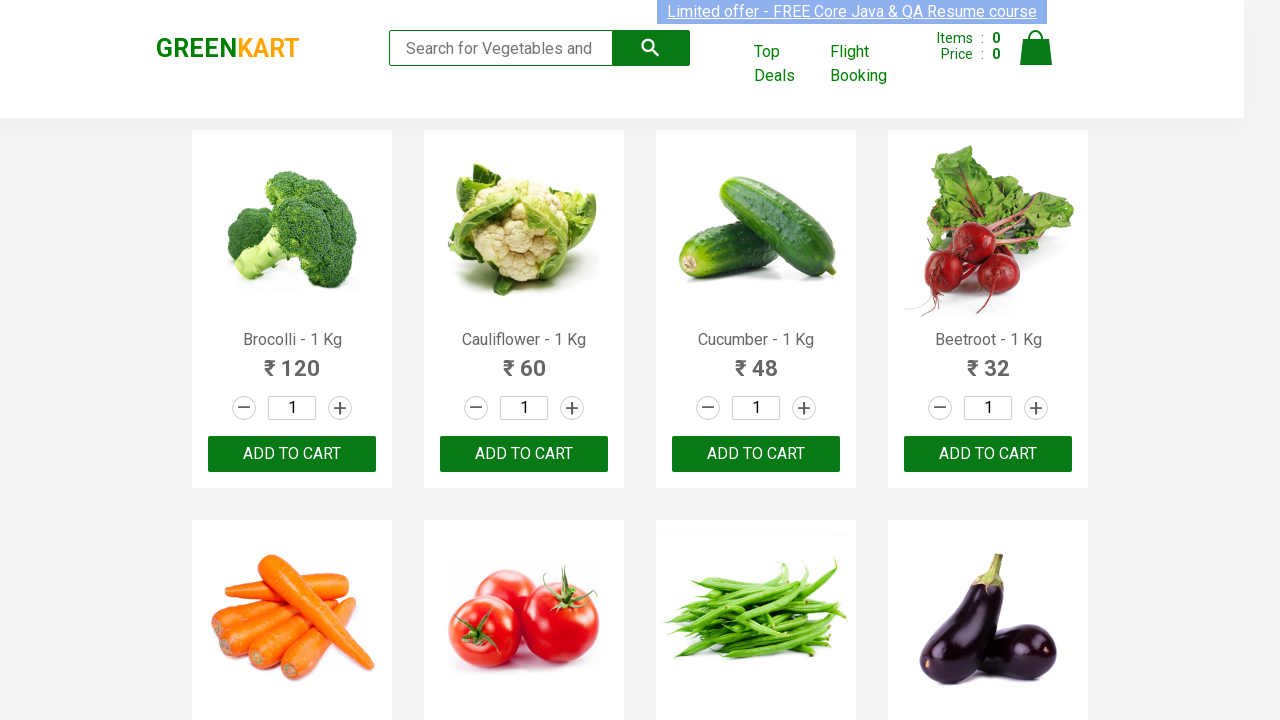

Added Brocolli to cart at (292, 454) on div.product-action > button >> nth=0
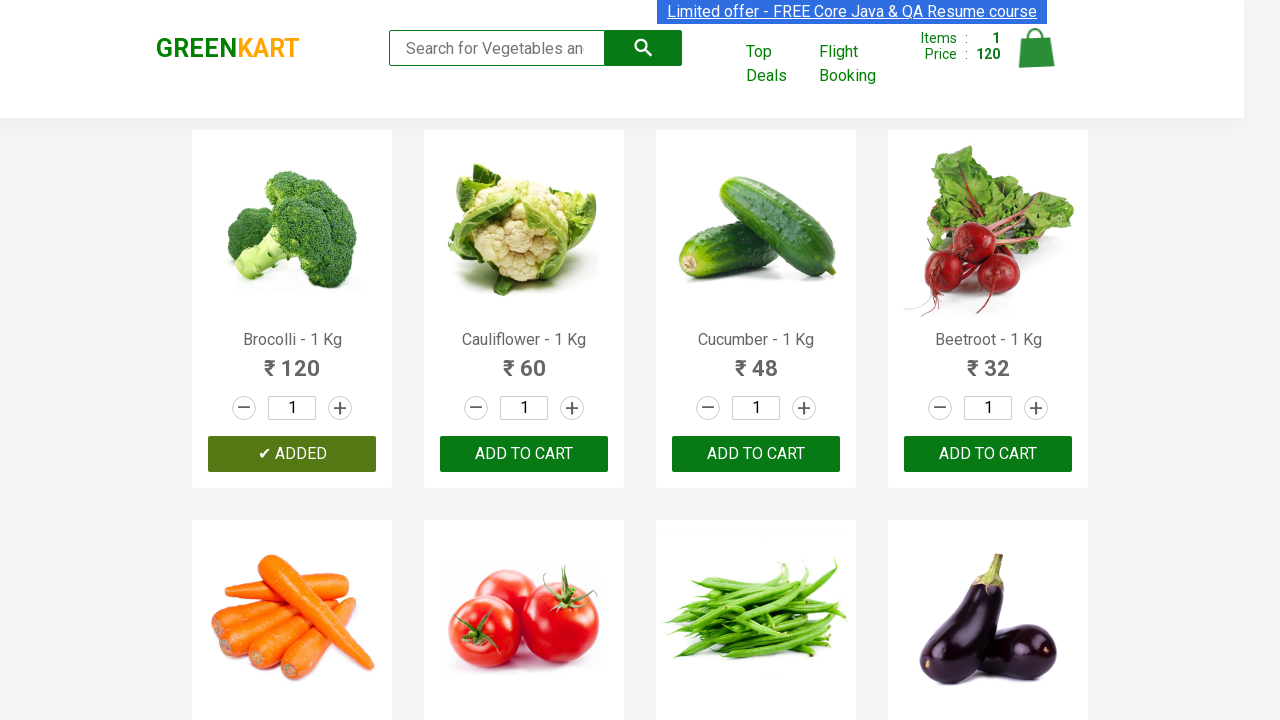

Added Cucumber to cart at (756, 454) on div.product-action > button >> nth=2
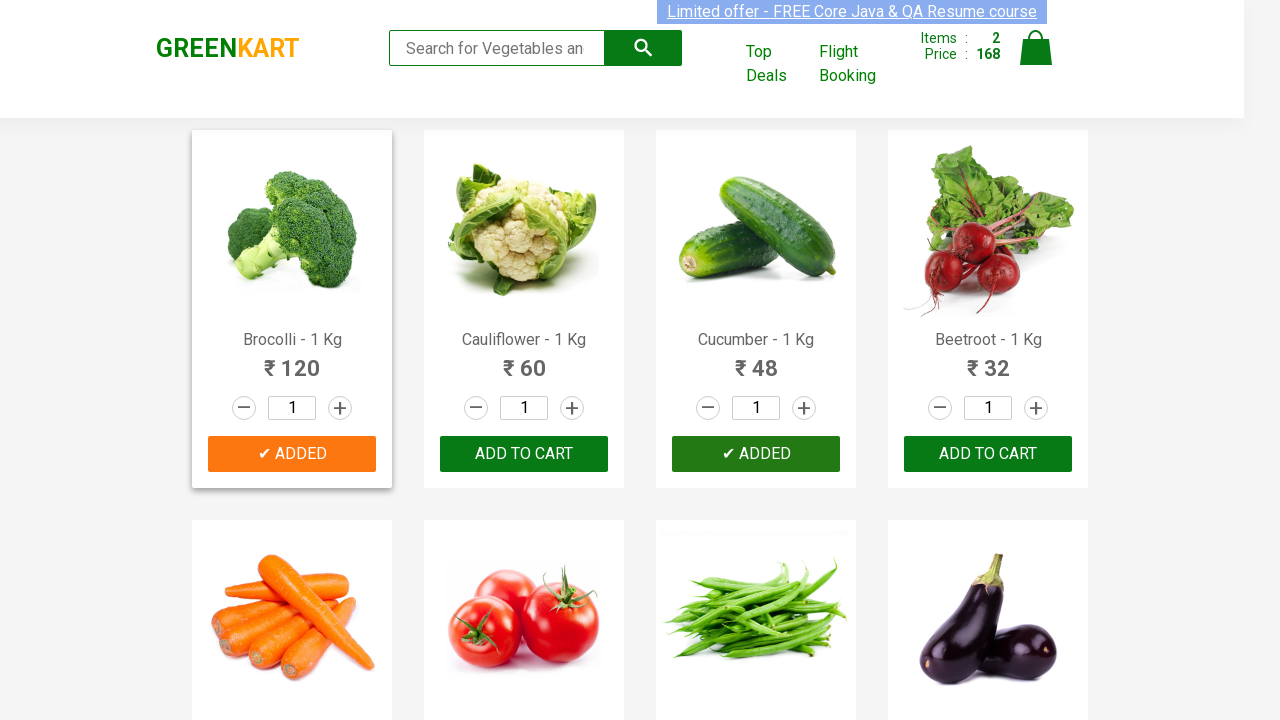

Added Beetroot to cart at (988, 454) on div.product-action > button >> nth=3
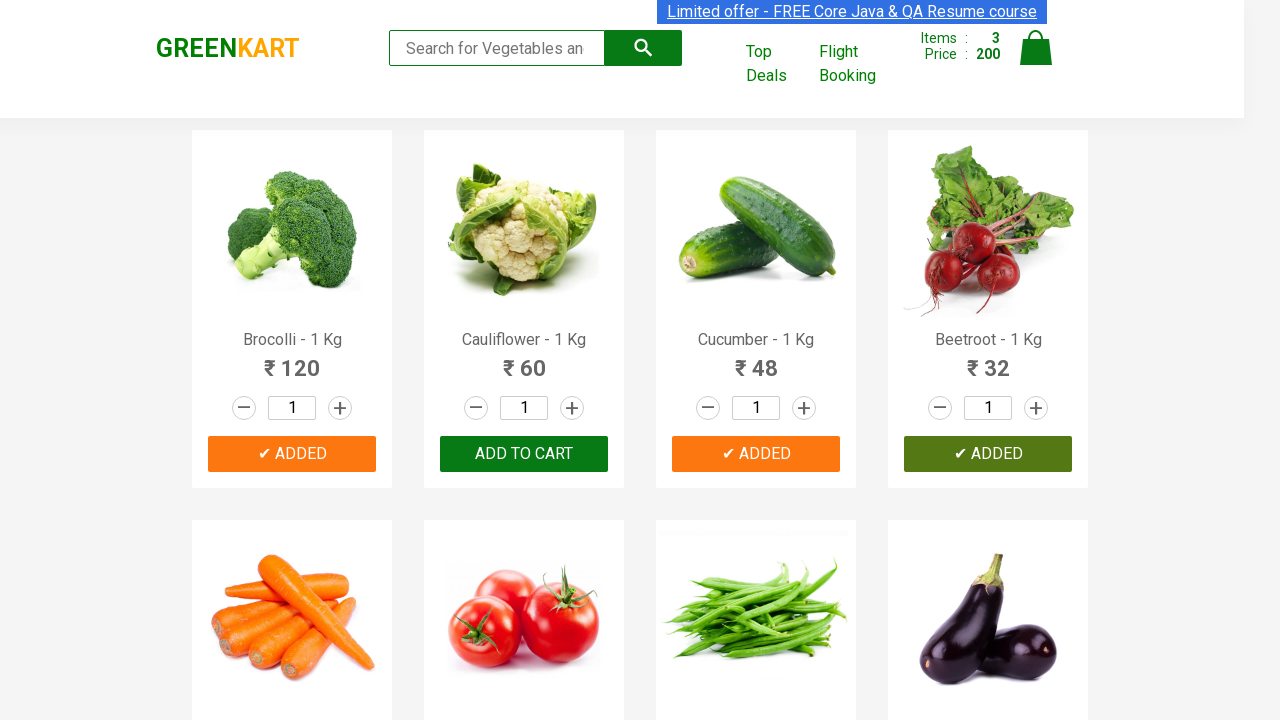

Clicked on cart icon to open cart at (1036, 48) on img[alt='Cart']
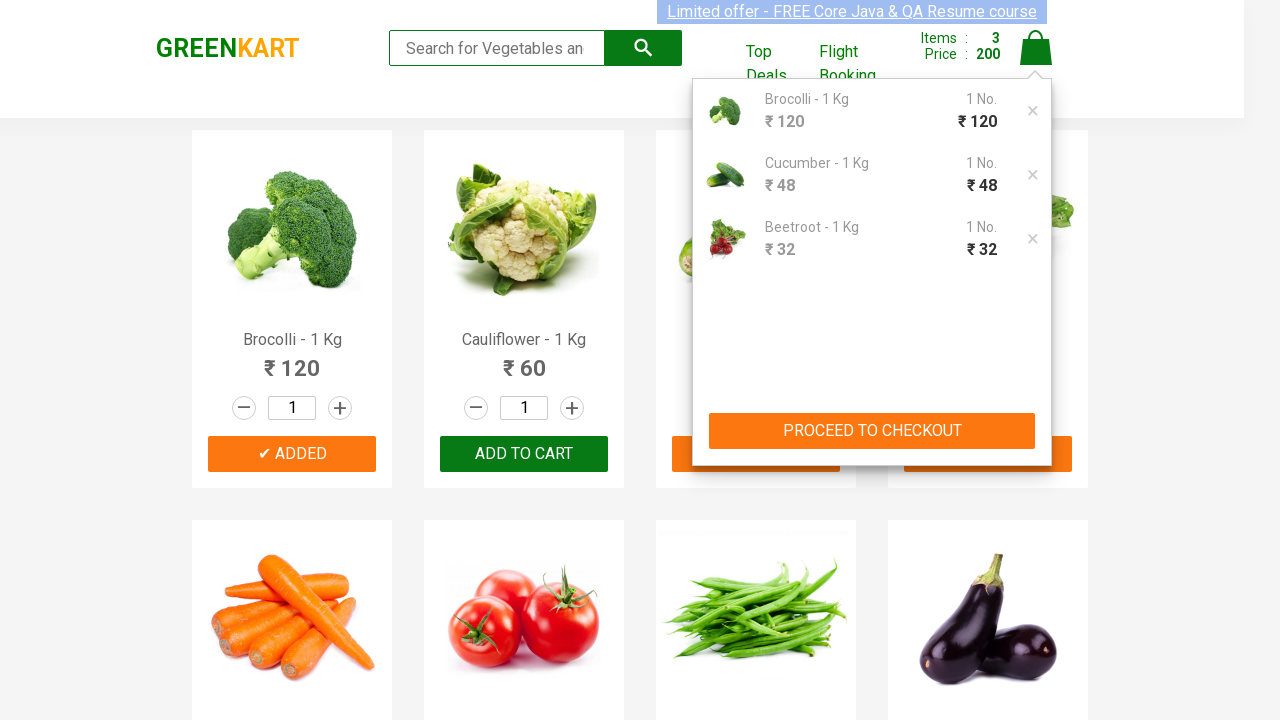

Clicked PROCEED TO CHECKOUT button at (872, 431) on xpath=//button[text()='PROCEED TO CHECKOUT']
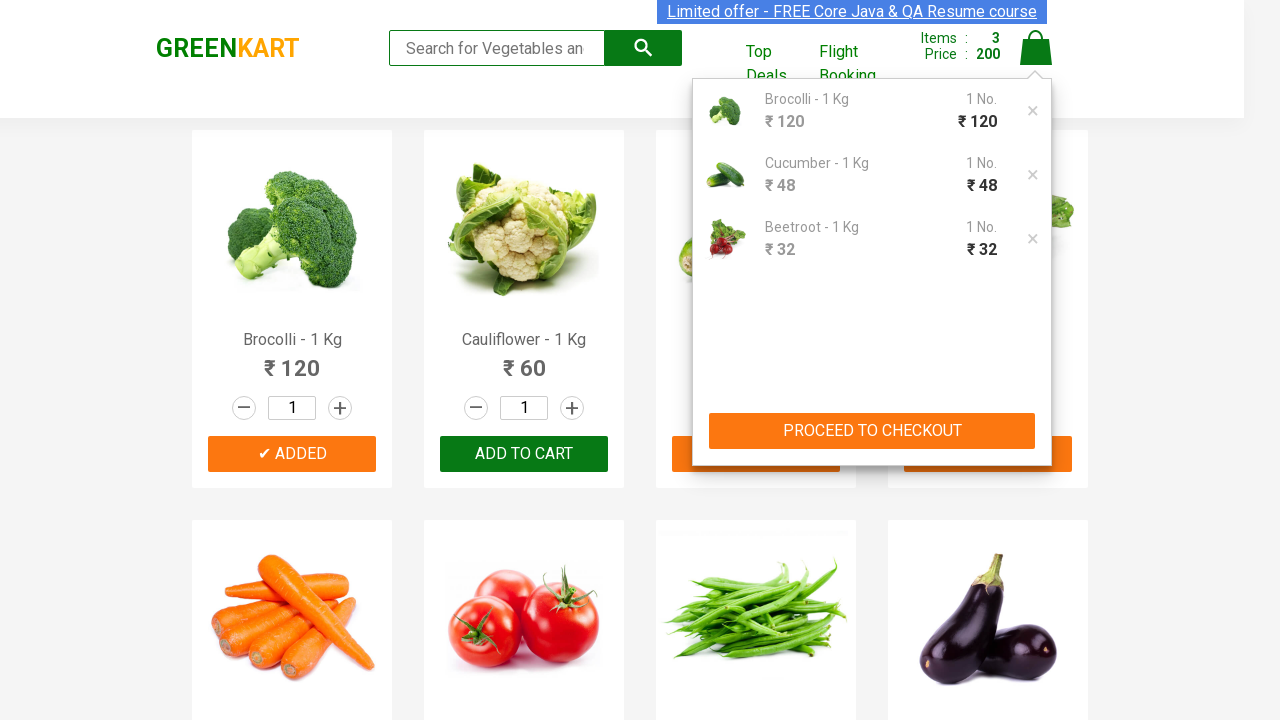

Promo code input field became visible
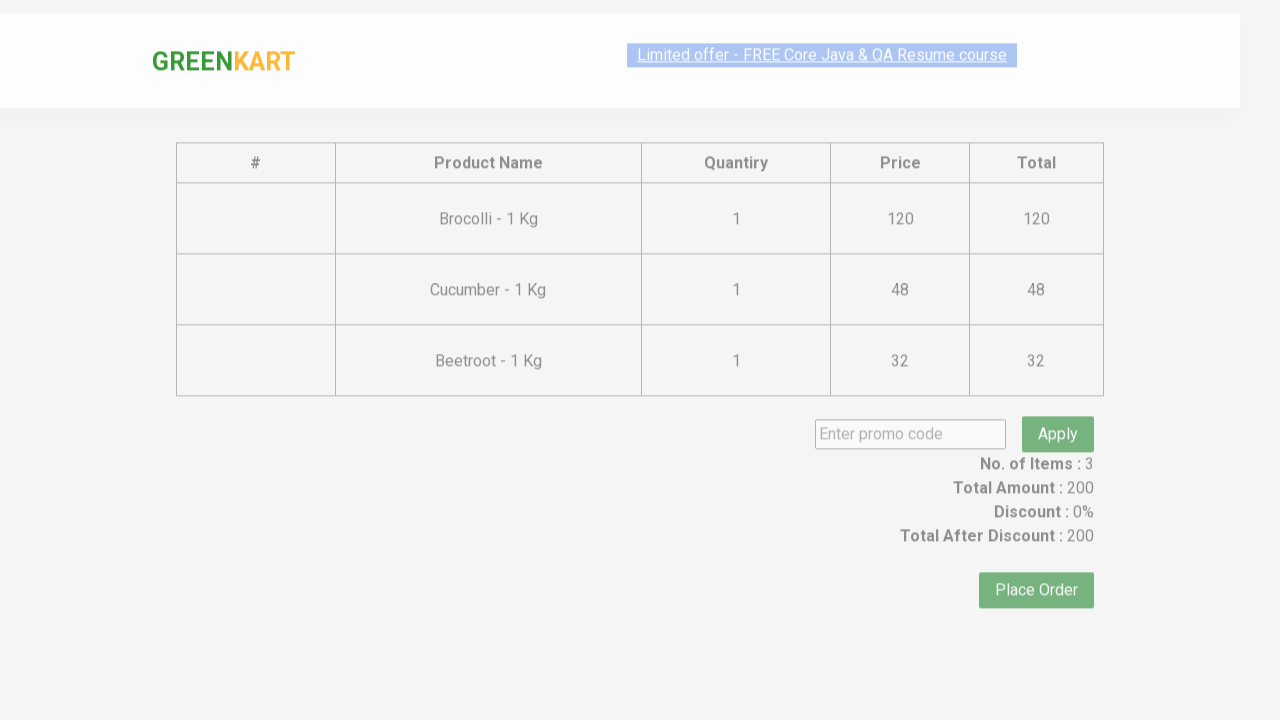

Entered promo code 'rahulshettyacademy' on input.promoCode
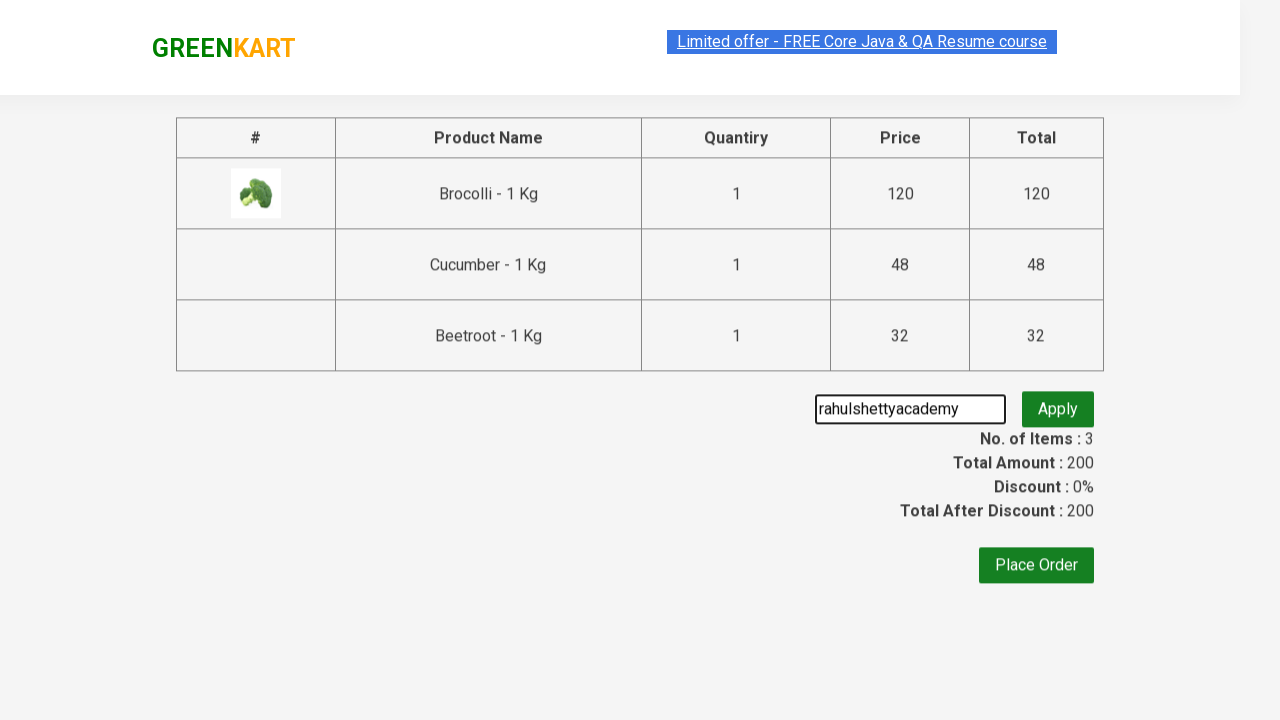

Clicked apply promo button at (1058, 406) on button.promoBtn
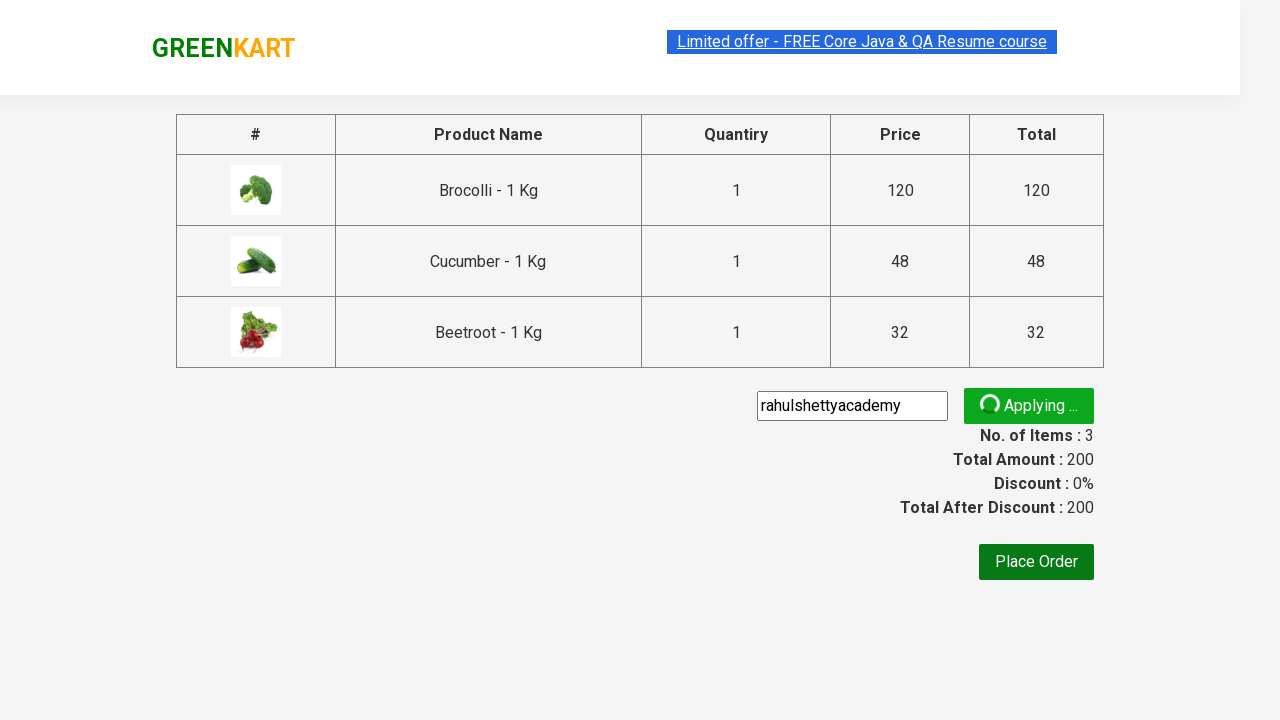

Promo code successfully applied - success message displayed
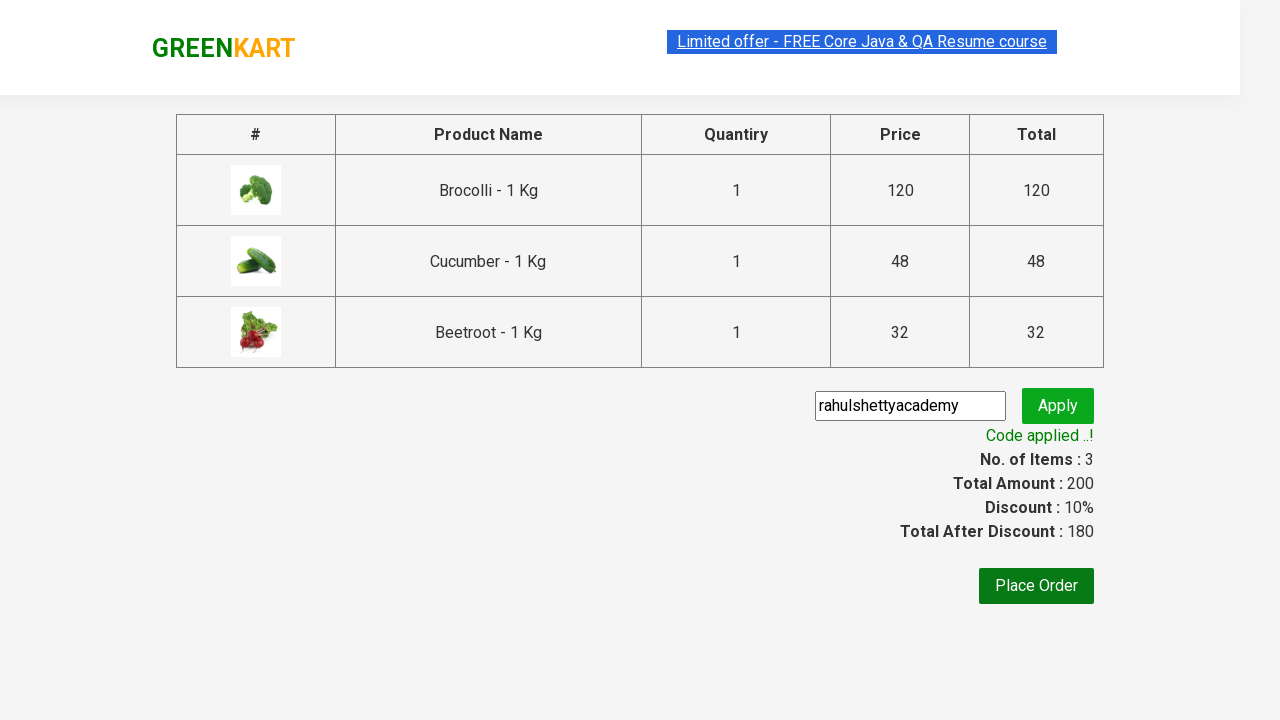

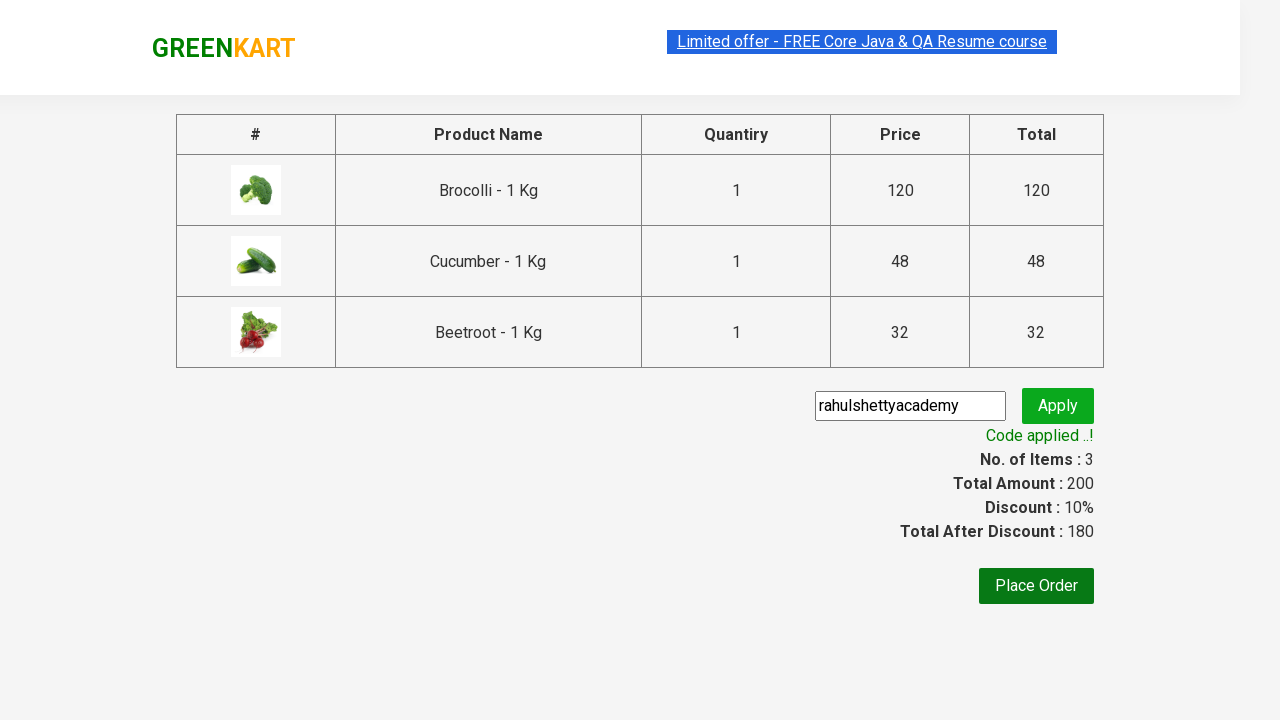